Tests double-click mouse event functionality by switching to an iframe and performing double-click actions on a div element

Starting URL: http://api.jquery.com/dblclick/

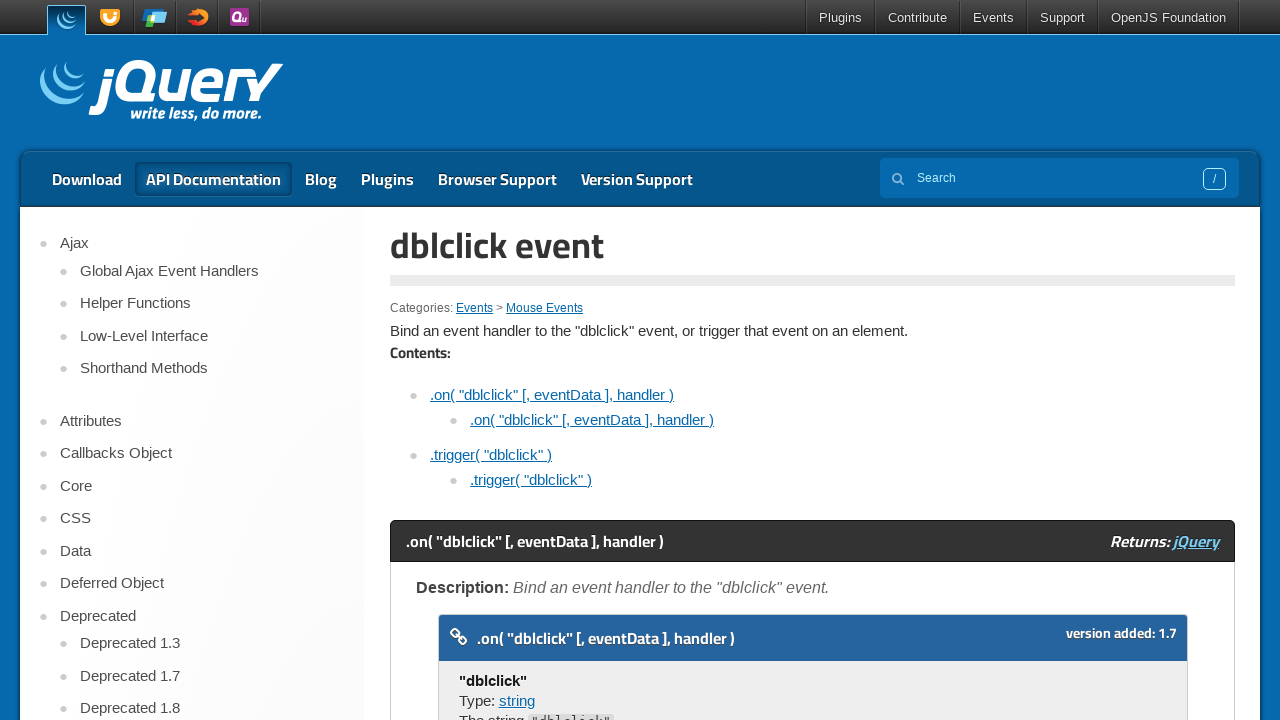

Located the first iframe on the page
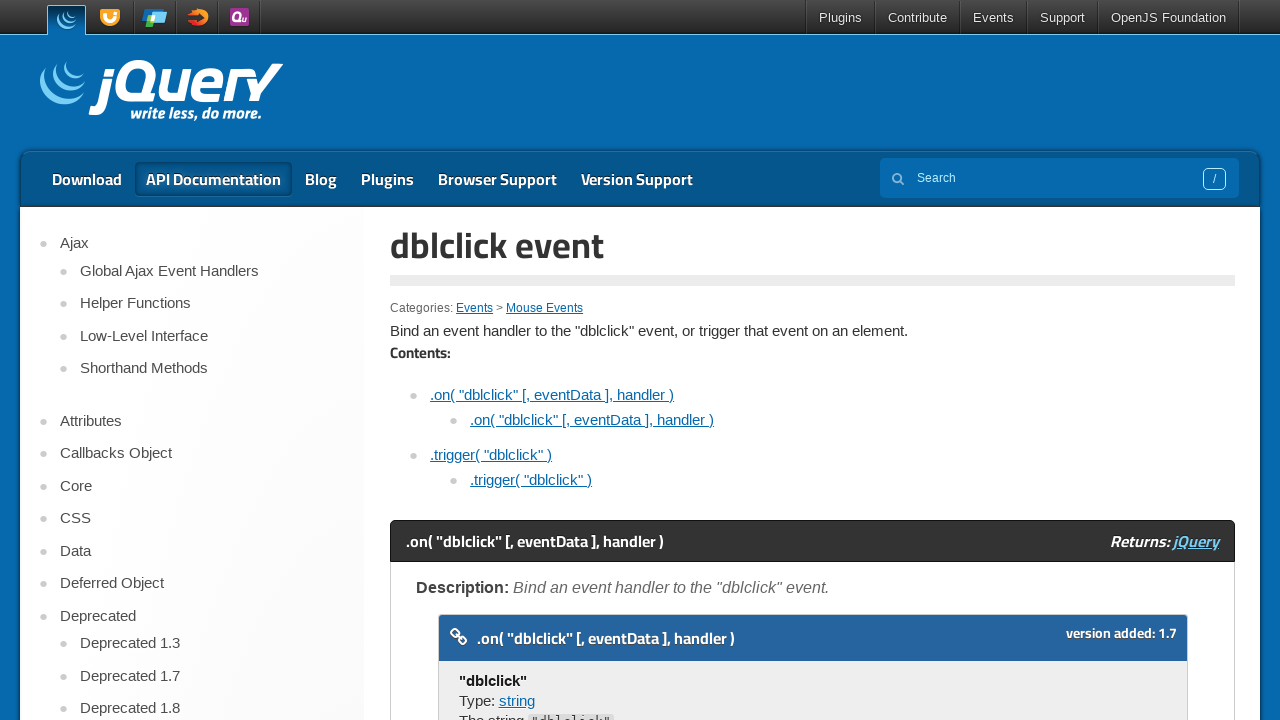

Performed first double-click on div element within iframe at (478, 360) on iframe >> nth=0 >> internal:control=enter-frame >> body > div
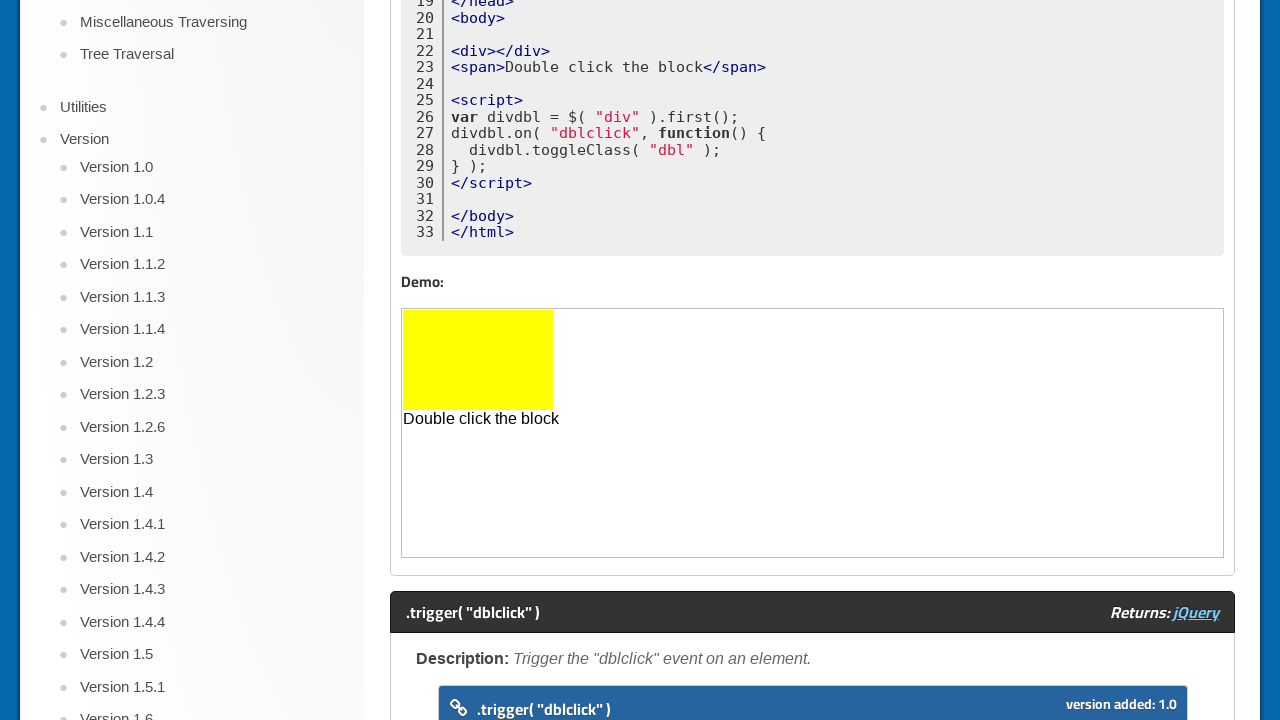

Performed second double-click on div element within iframe at (478, 360) on iframe >> nth=0 >> internal:control=enter-frame >> body > div
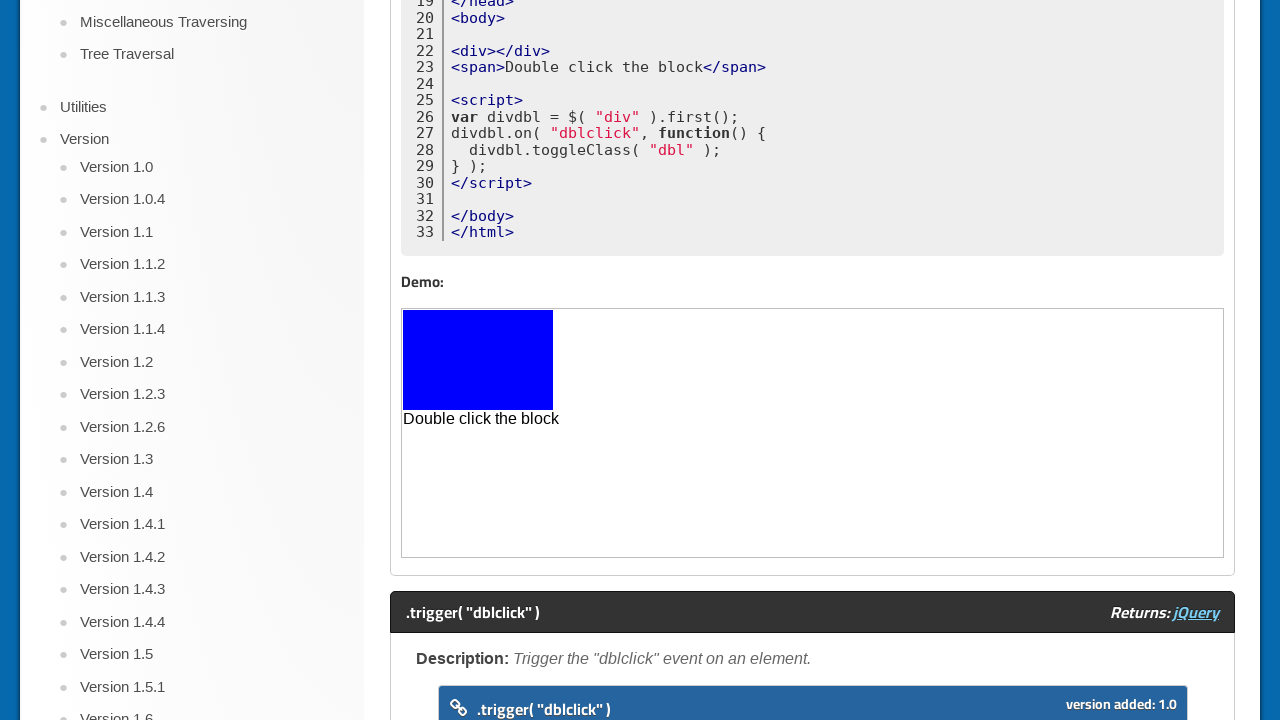

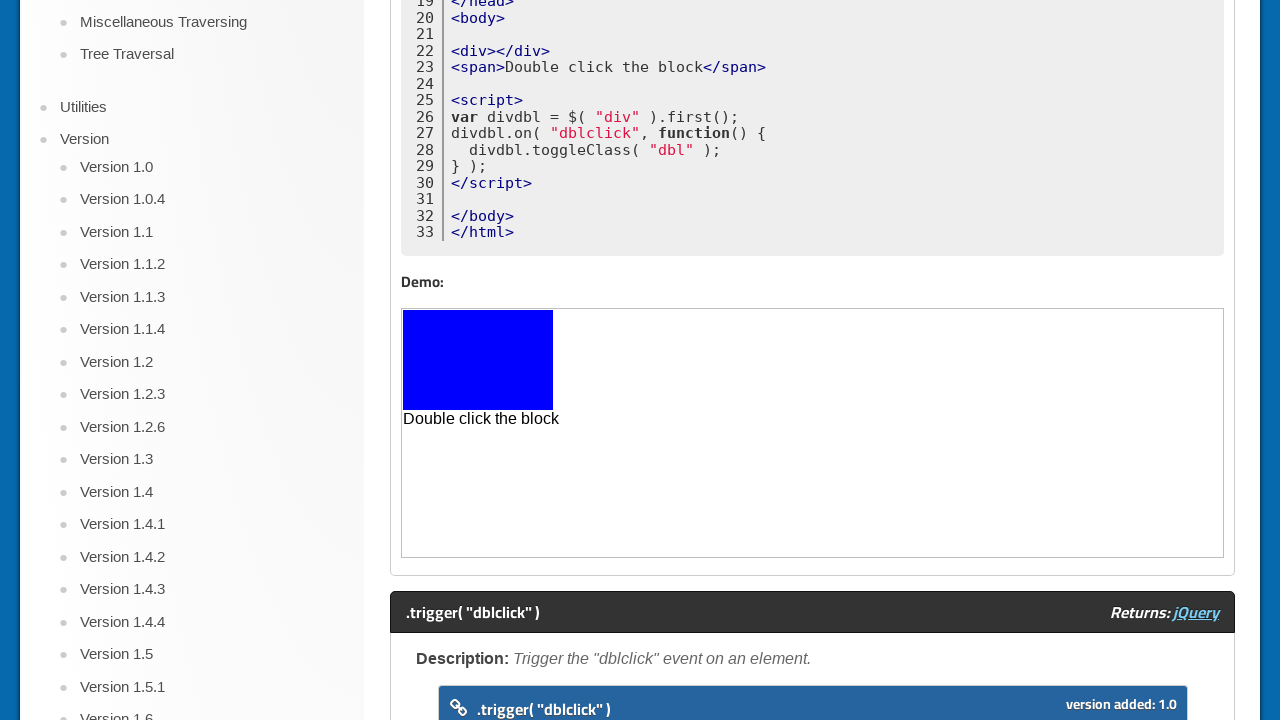